Tests that clicking Clear completed removes completed items from the list

Starting URL: https://demo.playwright.dev/todomvc

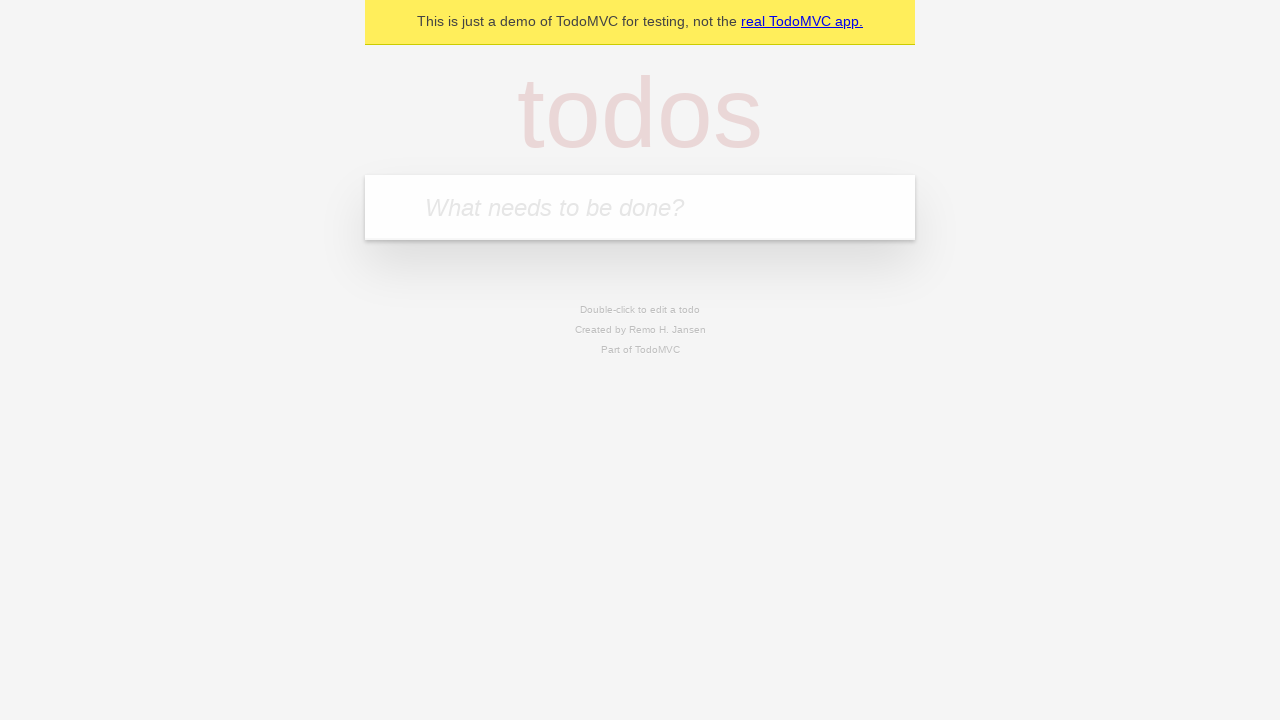

Filled todo input with 'buy some cheese' on internal:attr=[placeholder="What needs to be done?"i]
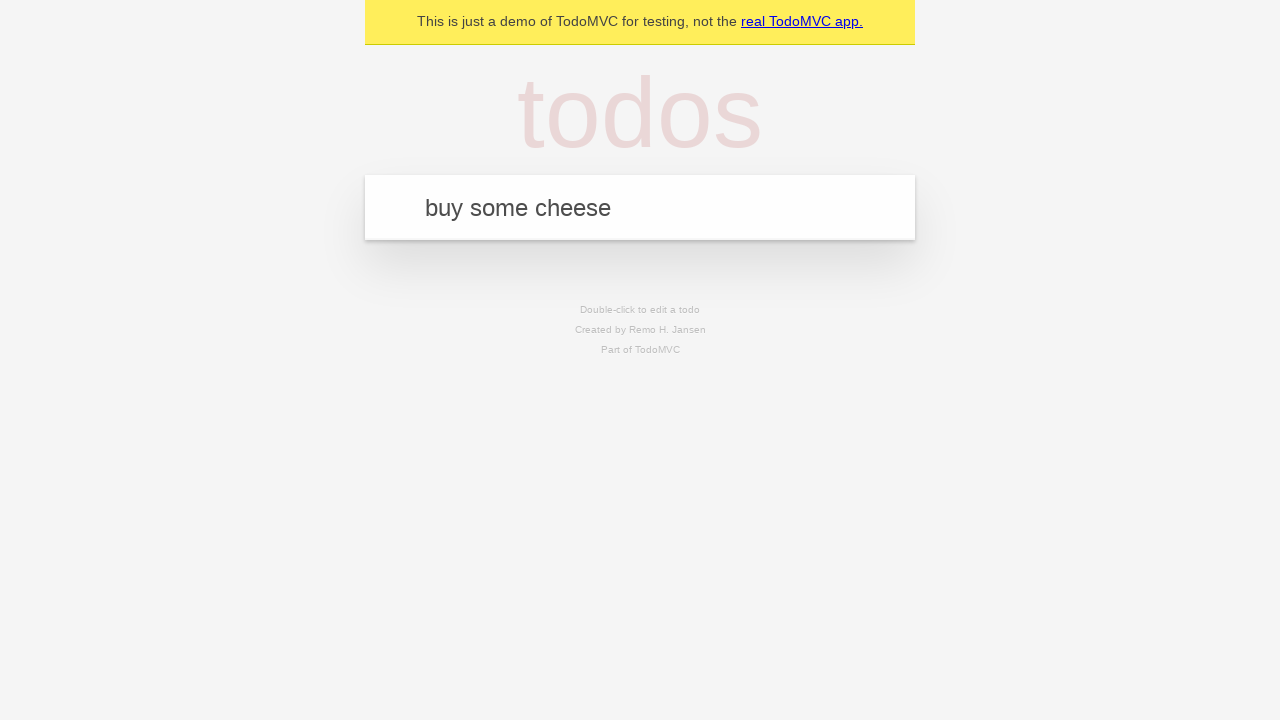

Pressed Enter to add todo 'buy some cheese' on internal:attr=[placeholder="What needs to be done?"i]
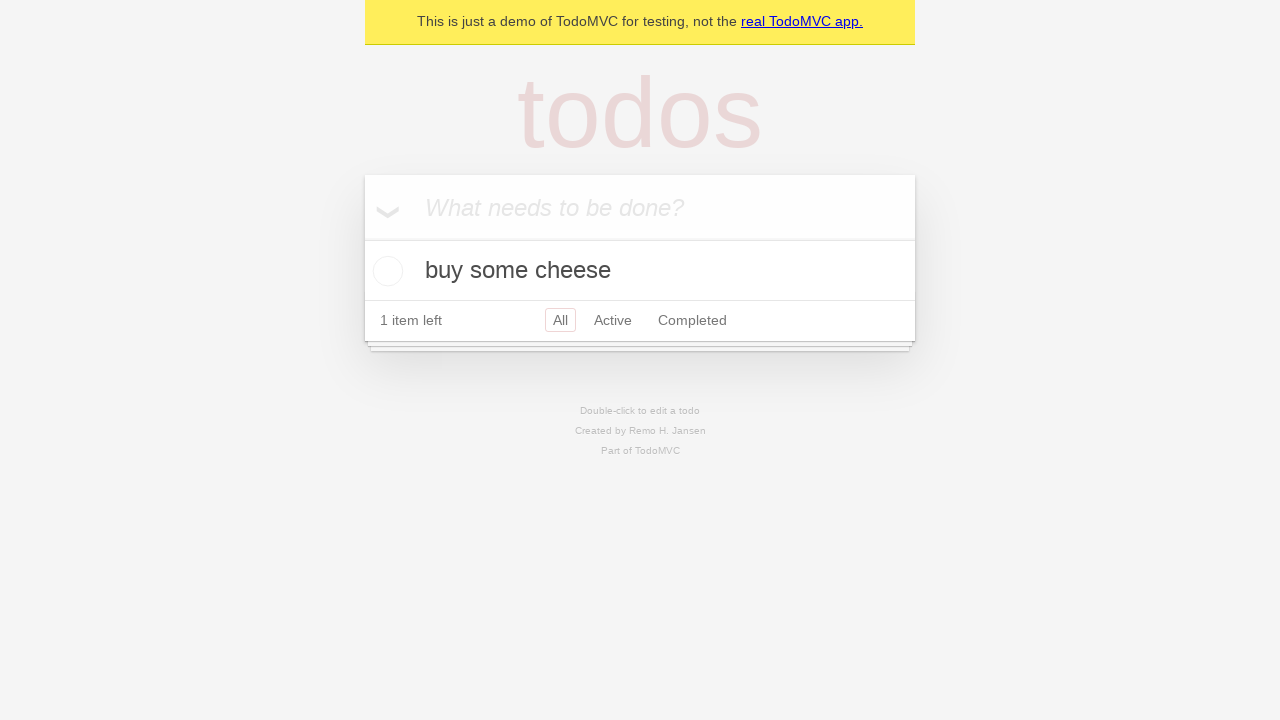

Filled todo input with 'feed the cat' on internal:attr=[placeholder="What needs to be done?"i]
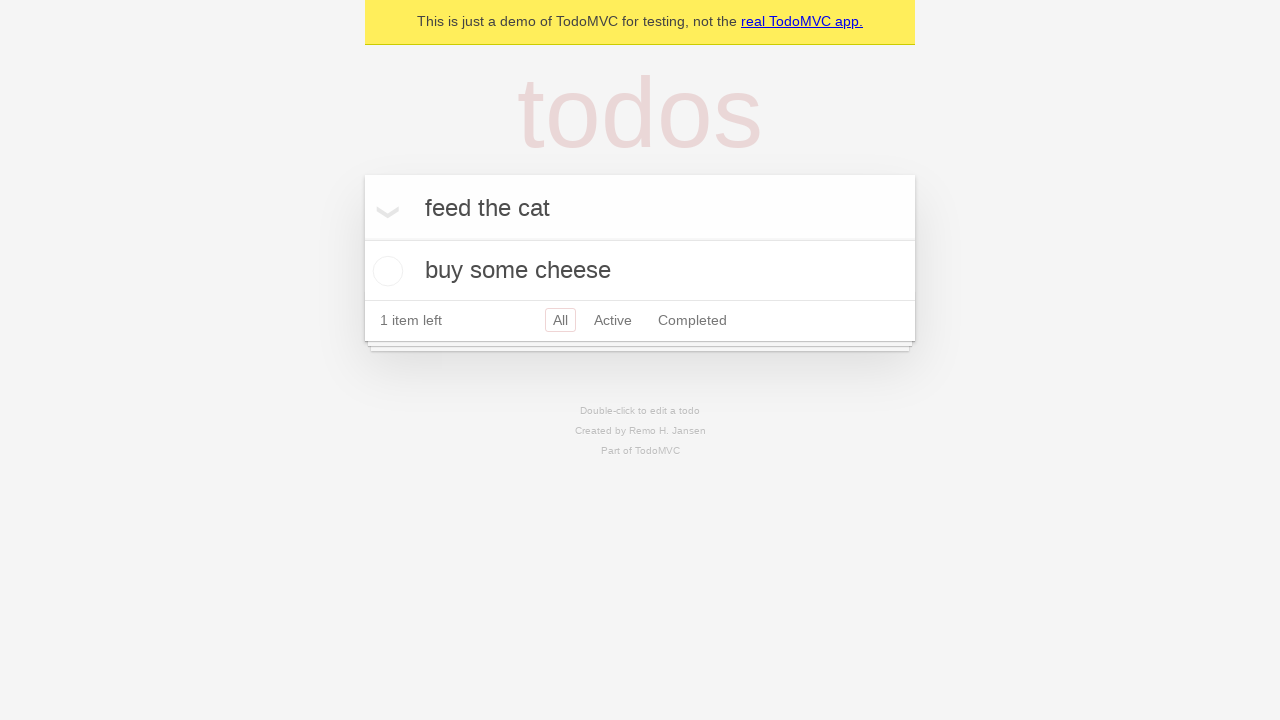

Pressed Enter to add todo 'feed the cat' on internal:attr=[placeholder="What needs to be done?"i]
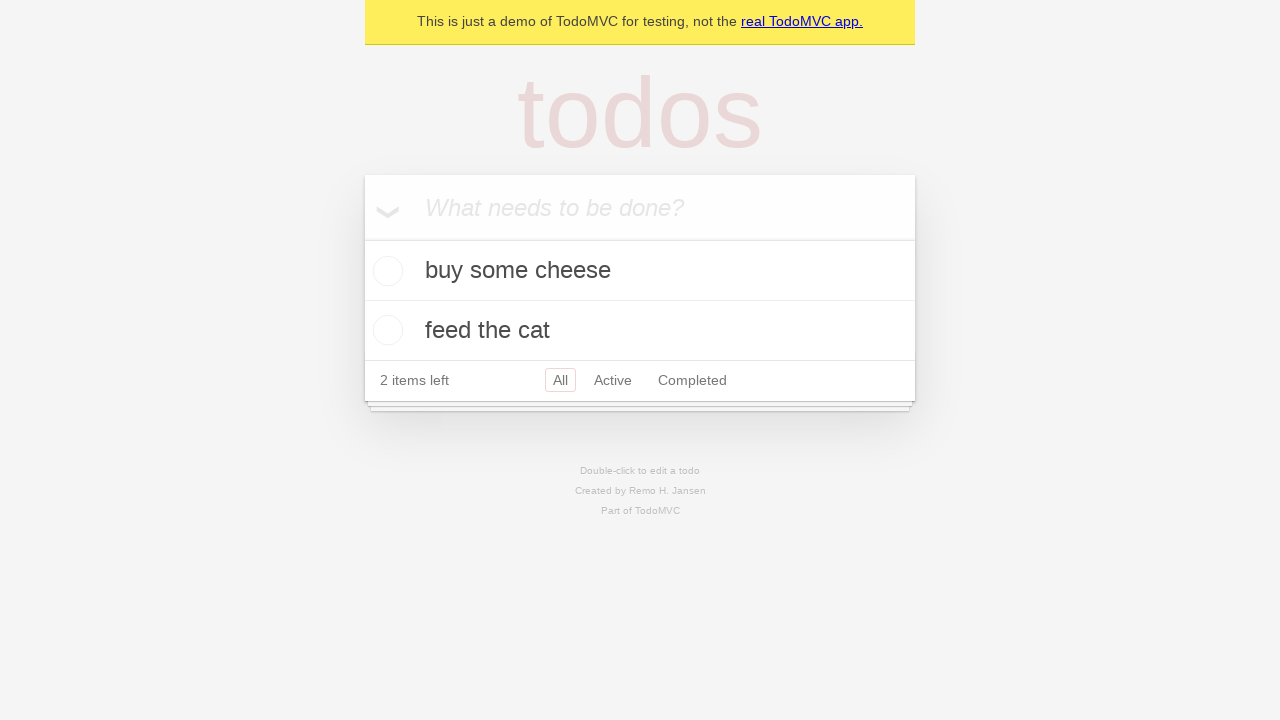

Filled todo input with 'book a doctors appointment' on internal:attr=[placeholder="What needs to be done?"i]
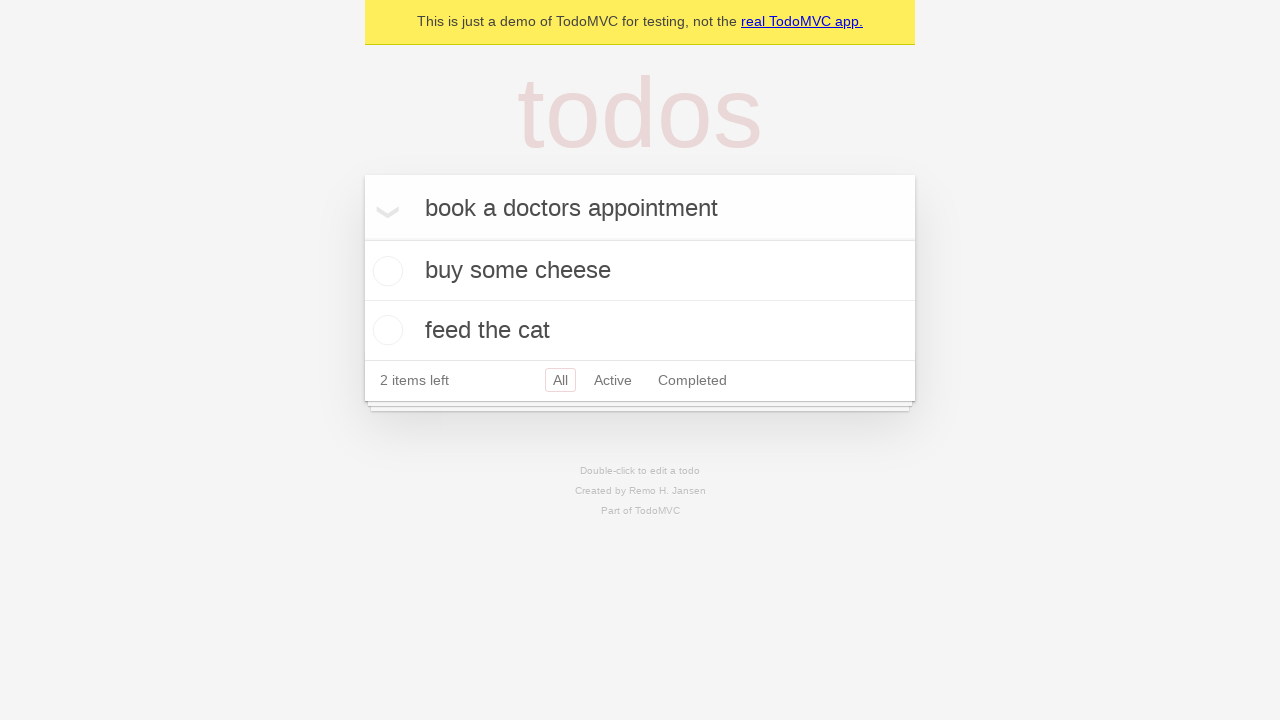

Pressed Enter to add todo 'book a doctors appointment' on internal:attr=[placeholder="What needs to be done?"i]
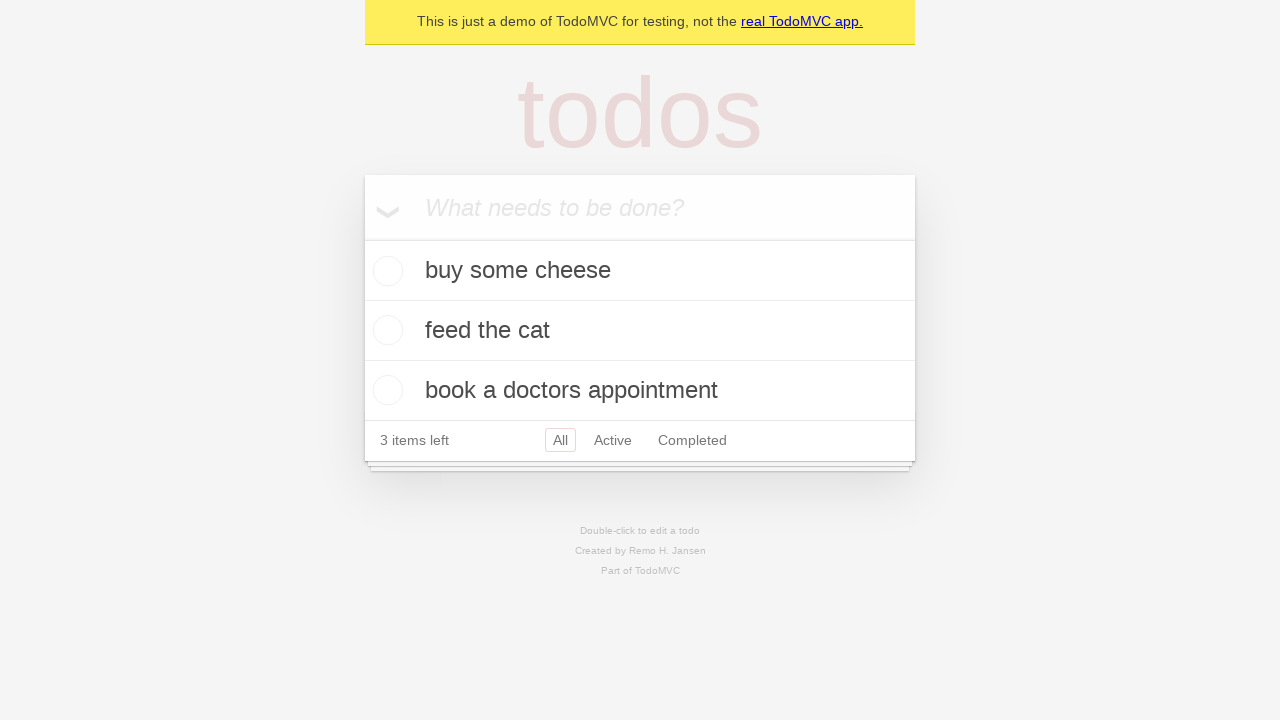

Waited for all 3 todo items to be added to the list
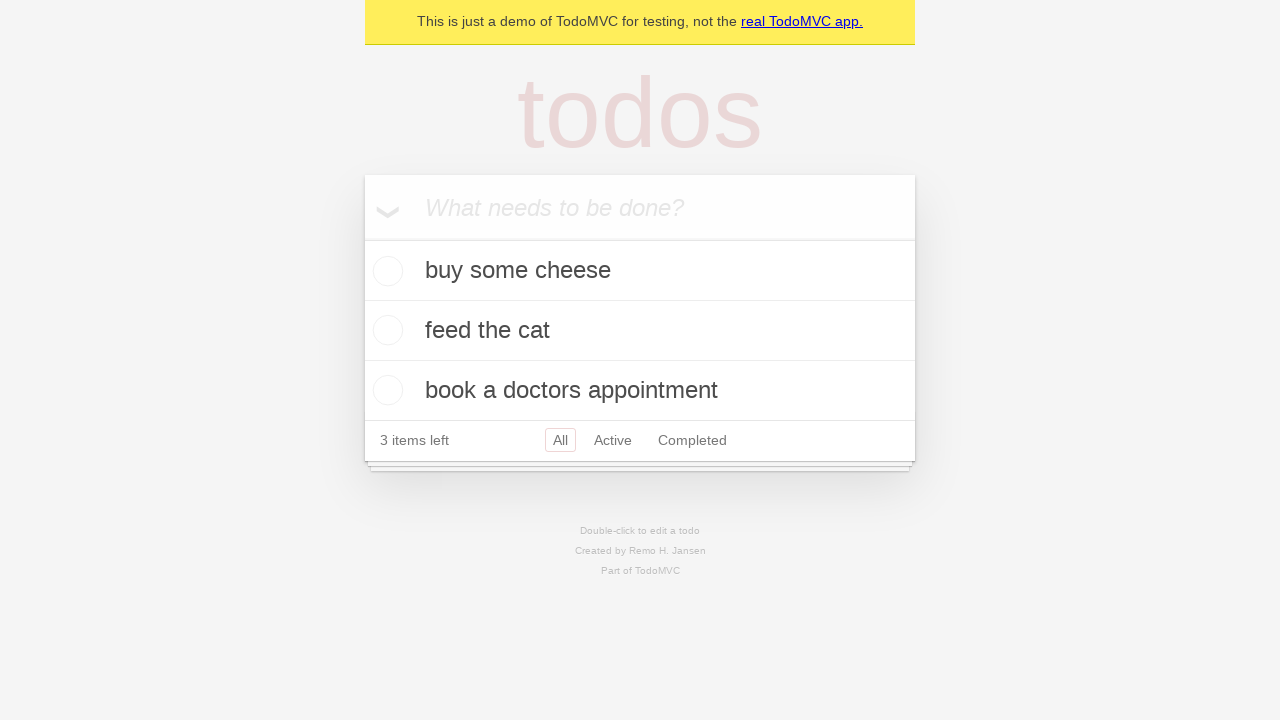

Checked the second todo item checkbox to mark it as completed at (385, 330) on internal:testid=[data-testid="todo-item"s] >> nth=1 >> internal:role=checkbox
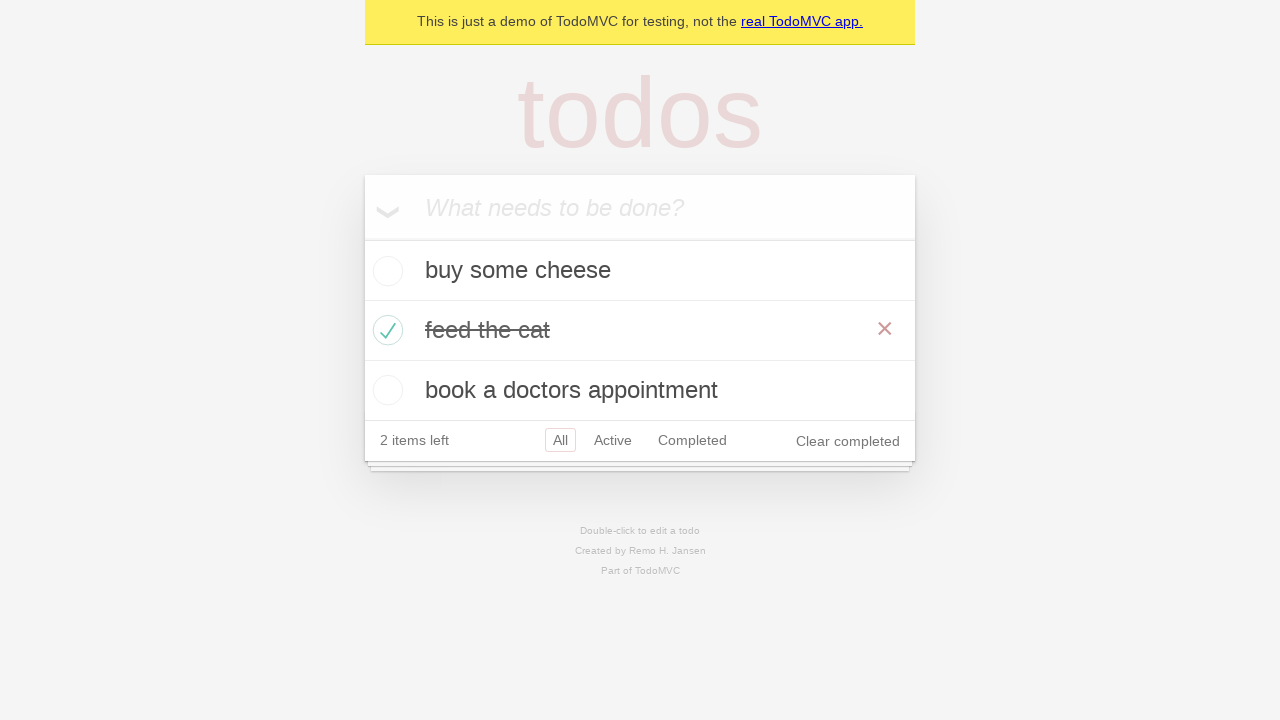

Clicked 'Clear completed' button to remove completed items at (848, 441) on internal:role=button[name="Clear completed"i]
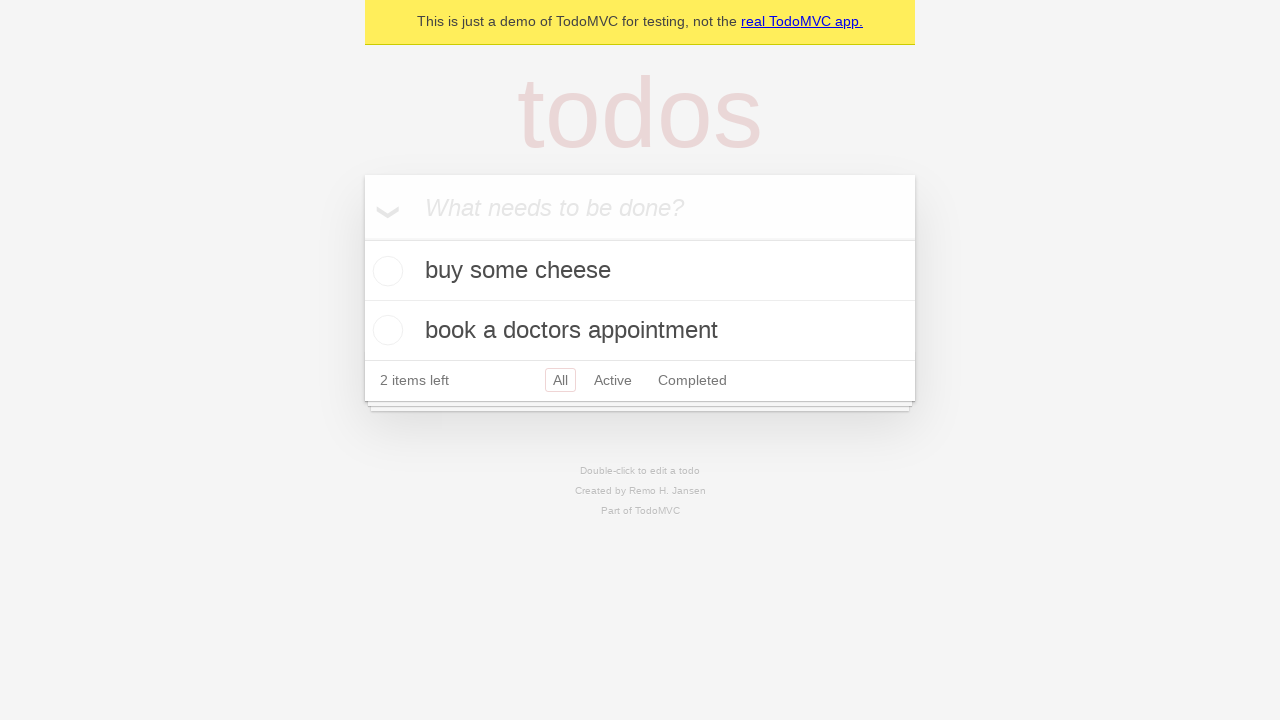

Verified that completed todo item was removed, 2 items remaining
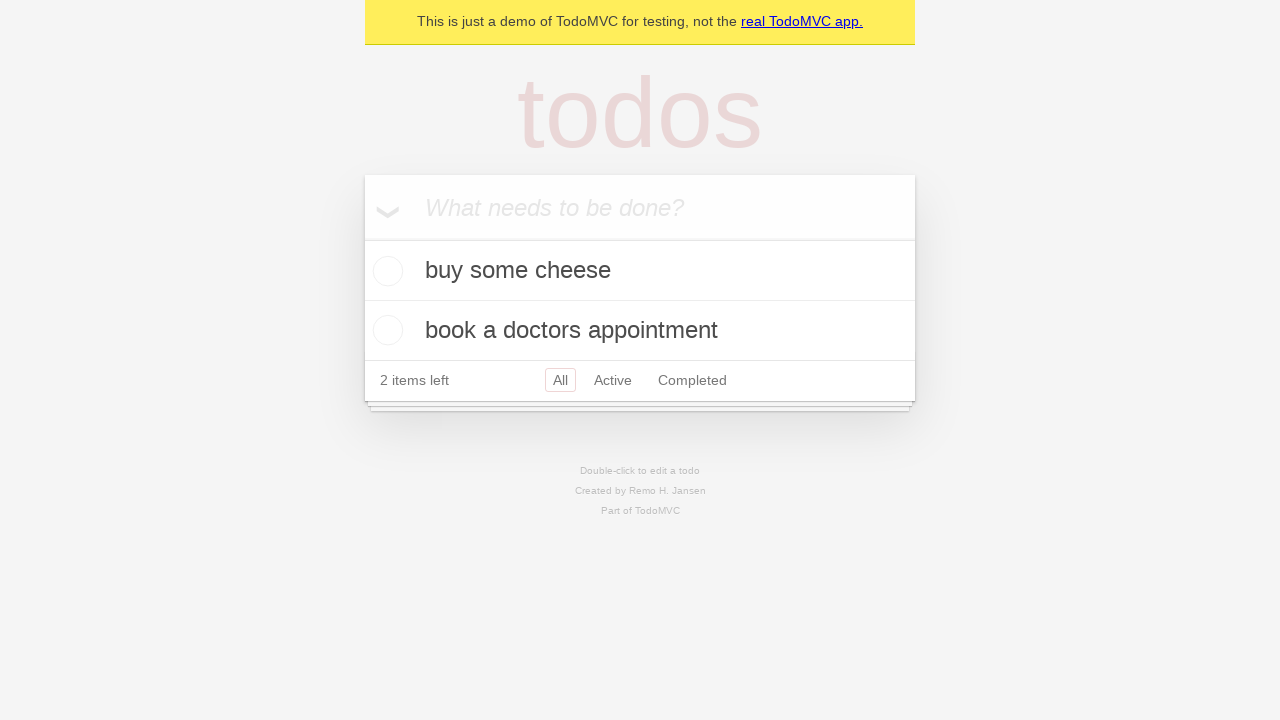

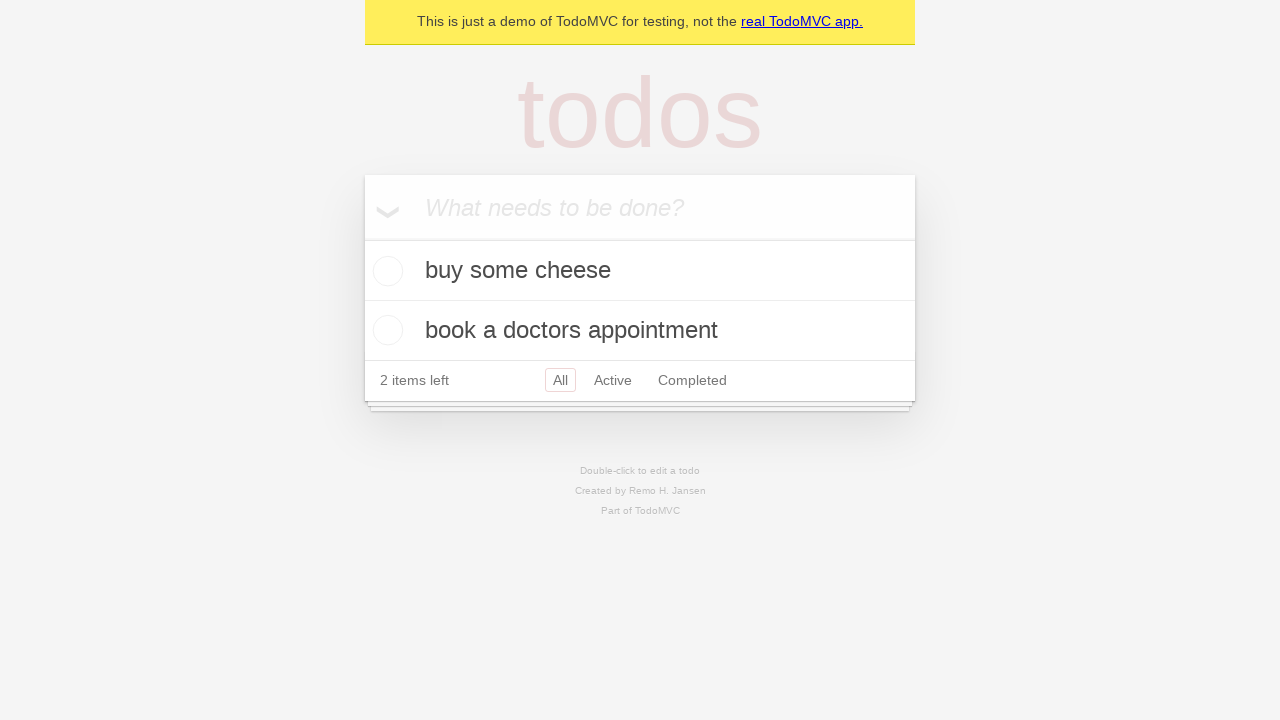